Tests minimum length validation by entering single characters in First Name, Last Name, and Password fields, then submitting the form and verifying minimum length validation messages appear.

Starting URL: https://atata-framework.github.io/atata-sample-app/#!/signup

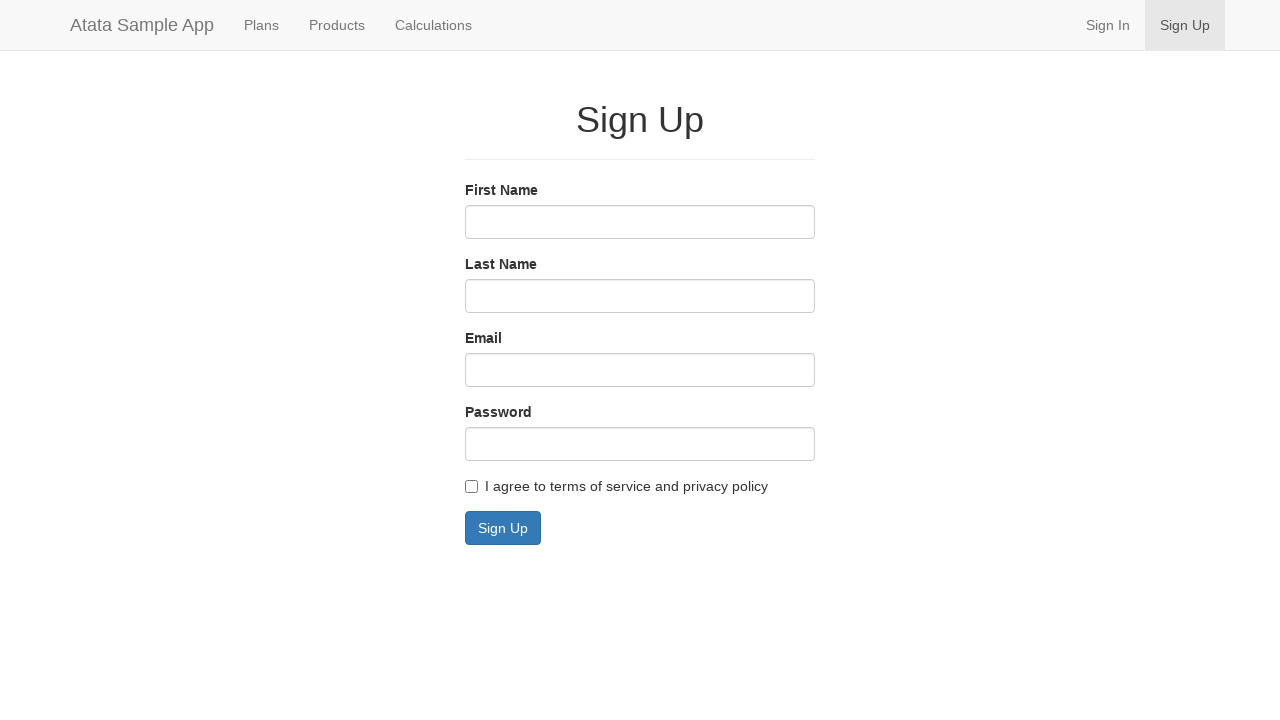

Filled First Name field with single character 'a' on input#first-name
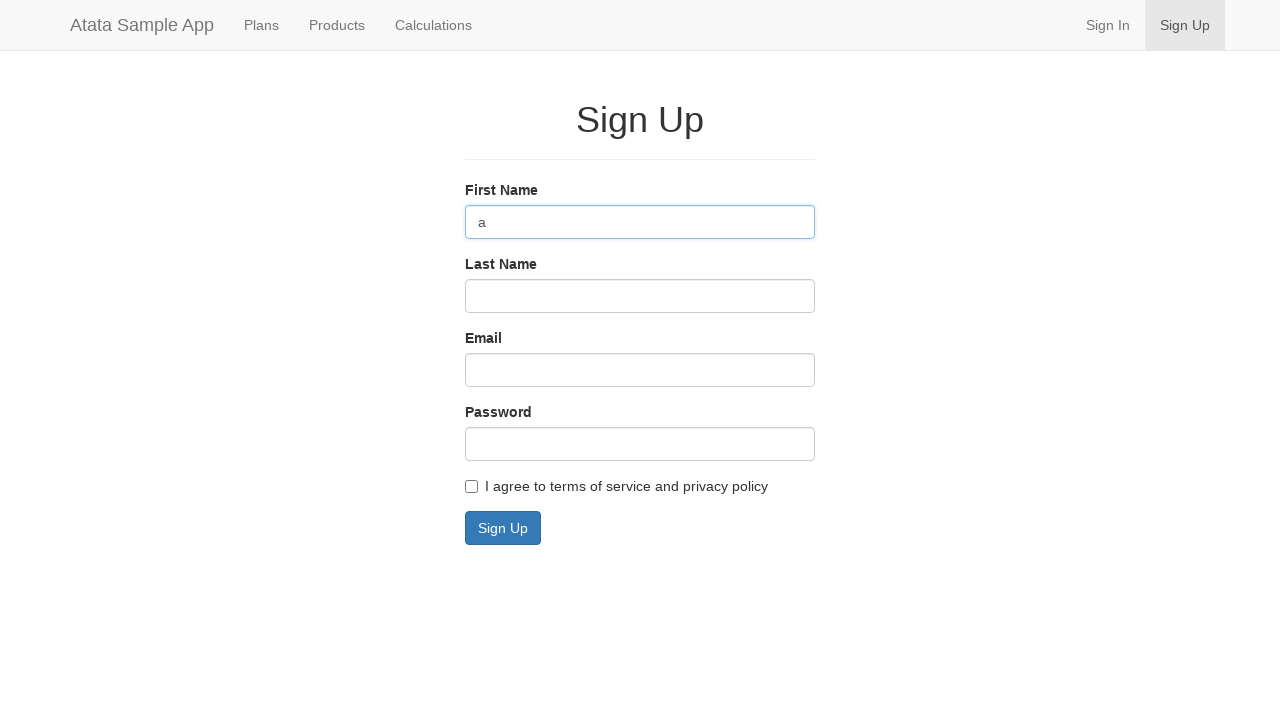

Filled Last Name field with single character 'a' on input#last-name
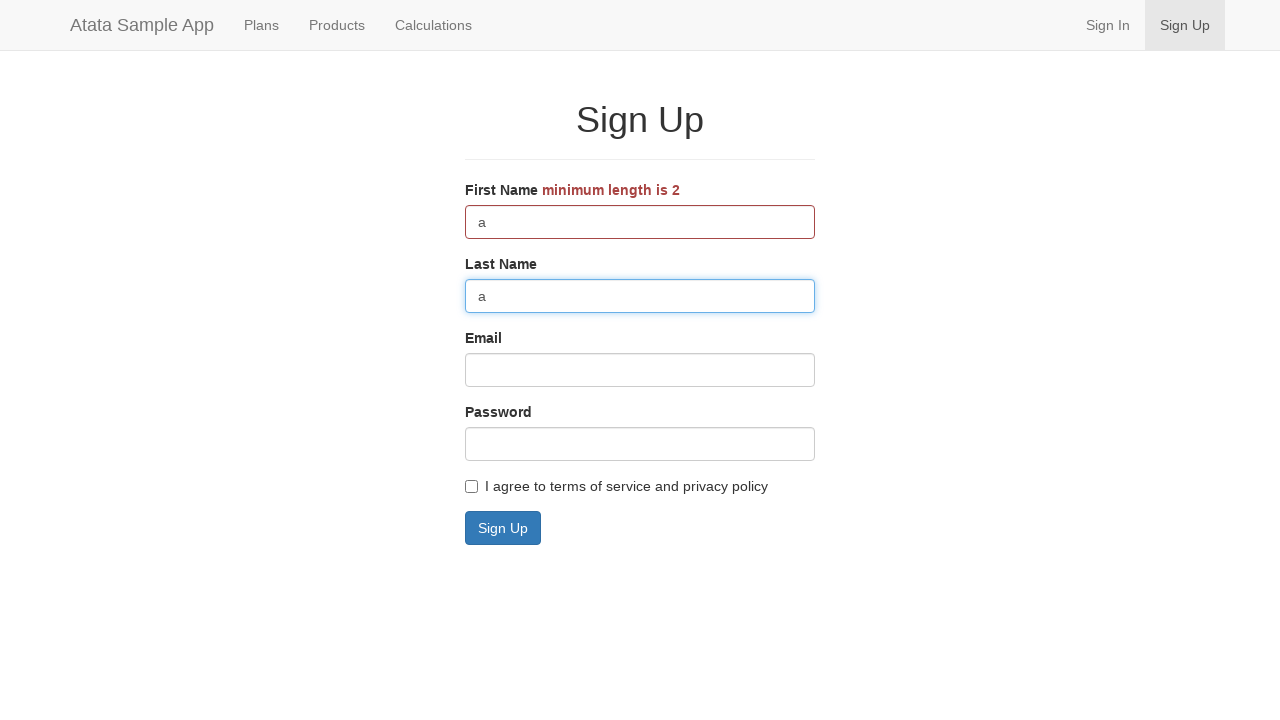

Filled Password field with single character 'a' on input#password
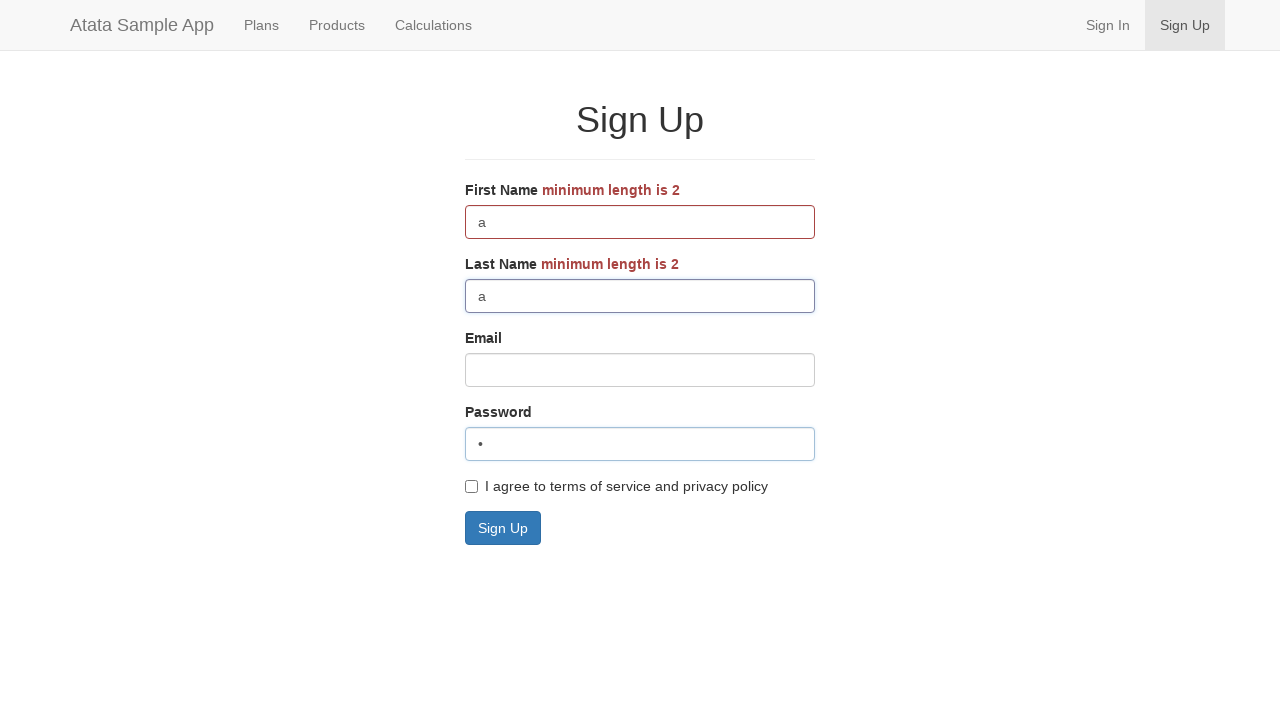

Clicked Sign Up button to trigger form validation at (503, 528) on button:has-text('Sign Up')
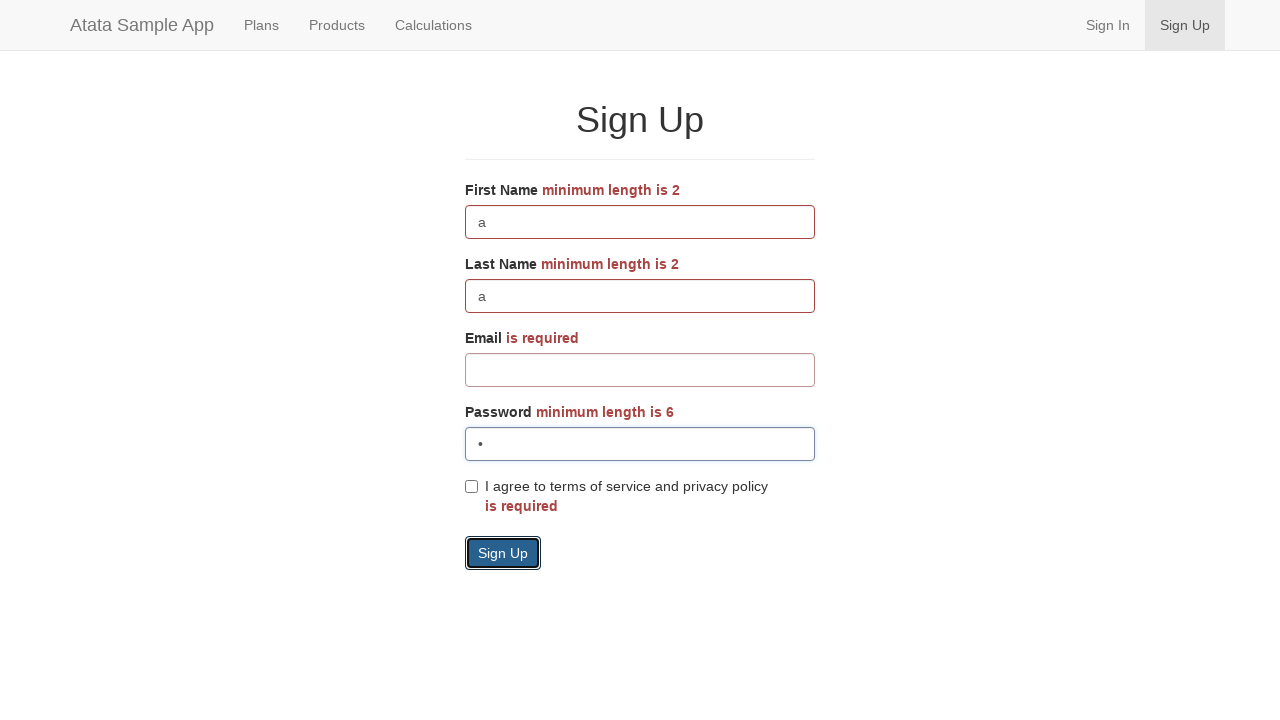

Validation error messages appeared on form
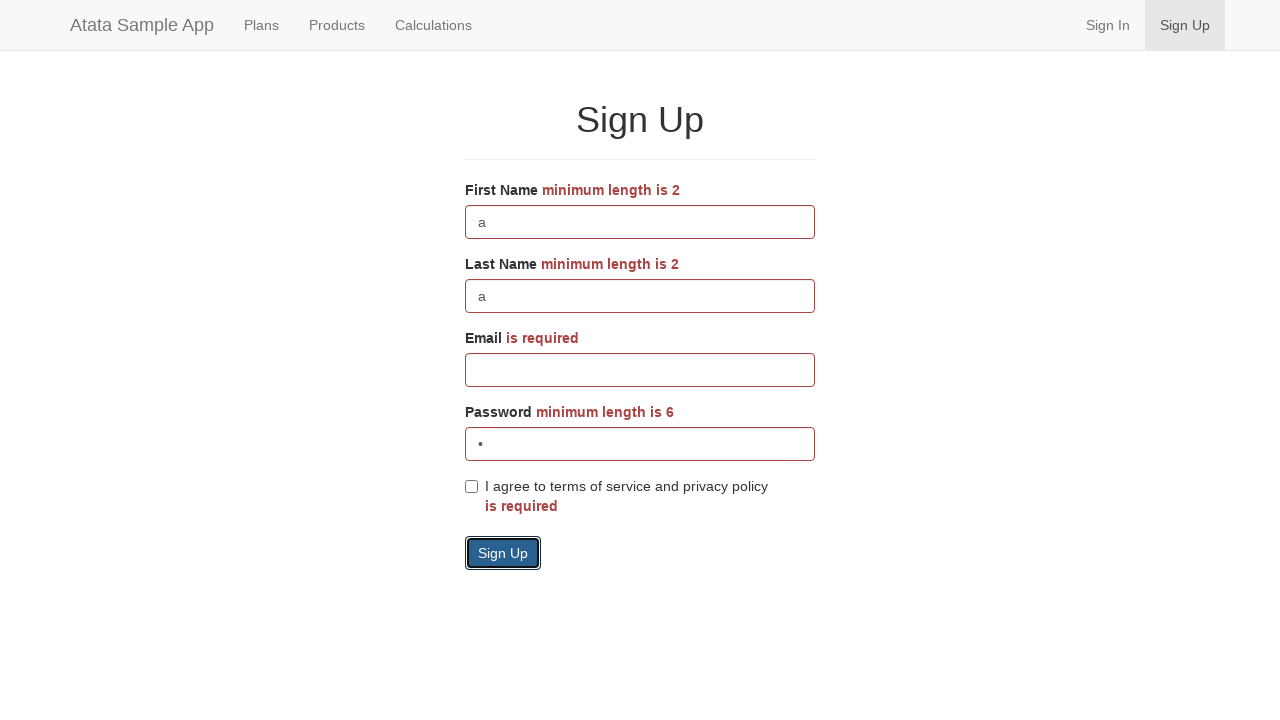

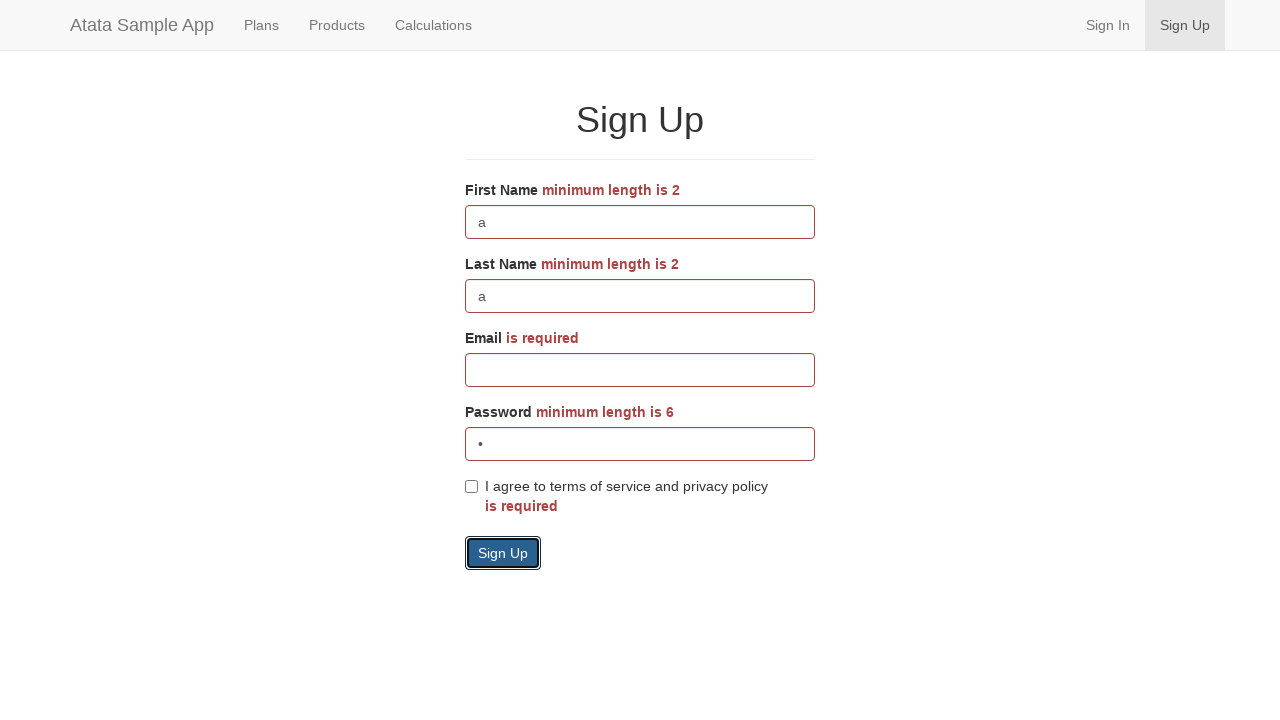